Tests that clicking clear completed removes completed items from the list

Starting URL: https://demo.playwright.dev/todomvc

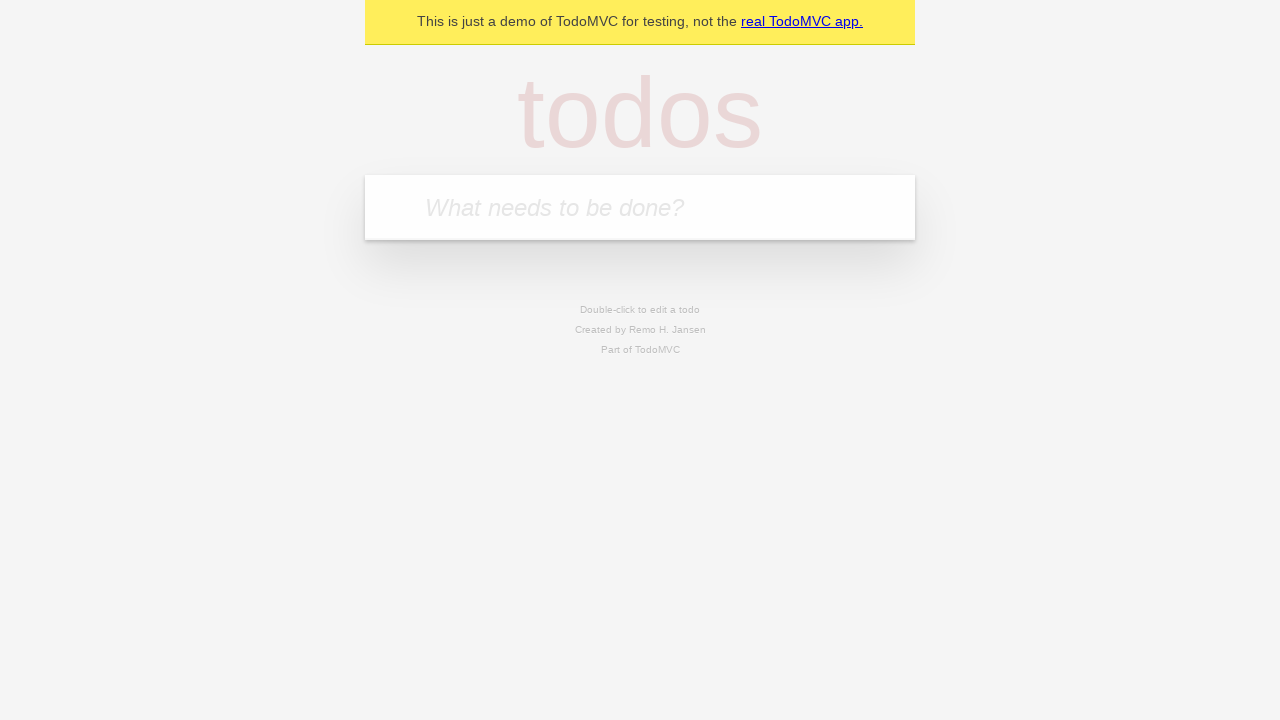

Filled first todo input with 'buy some cheese' on .new-todo
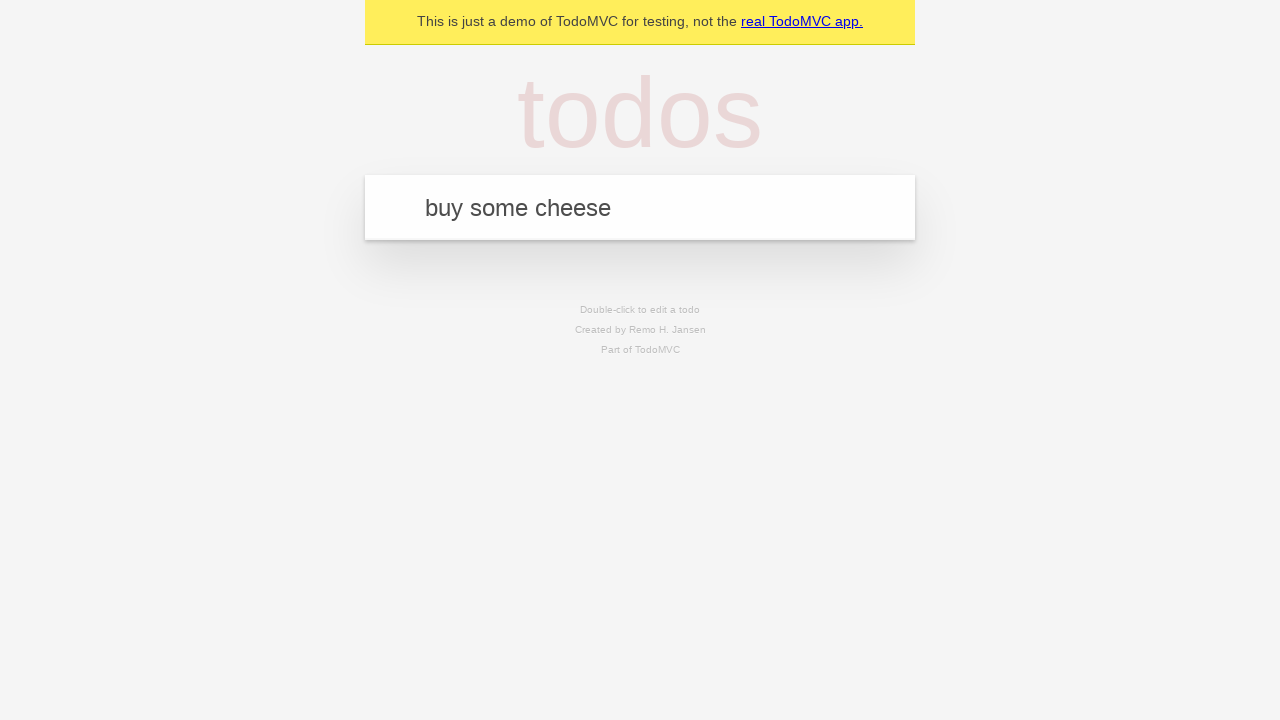

Pressed Enter to add first todo item on .new-todo
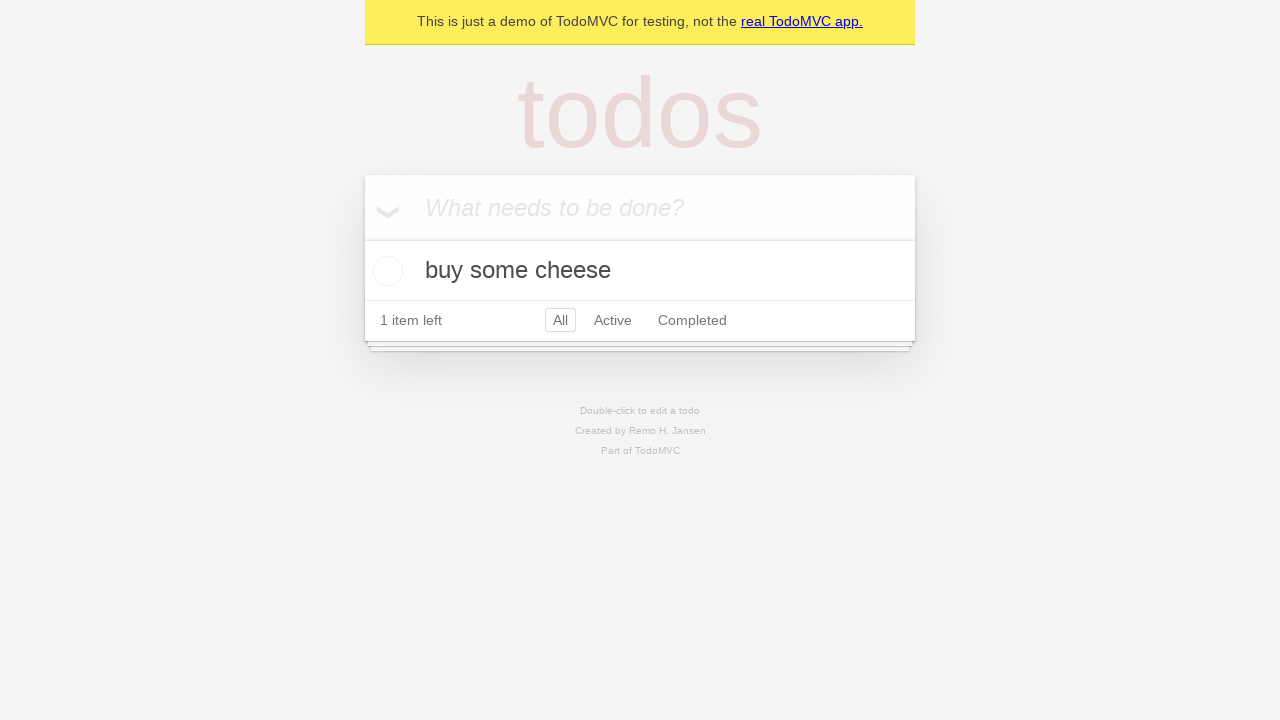

Filled second todo input with 'feed the cat' on .new-todo
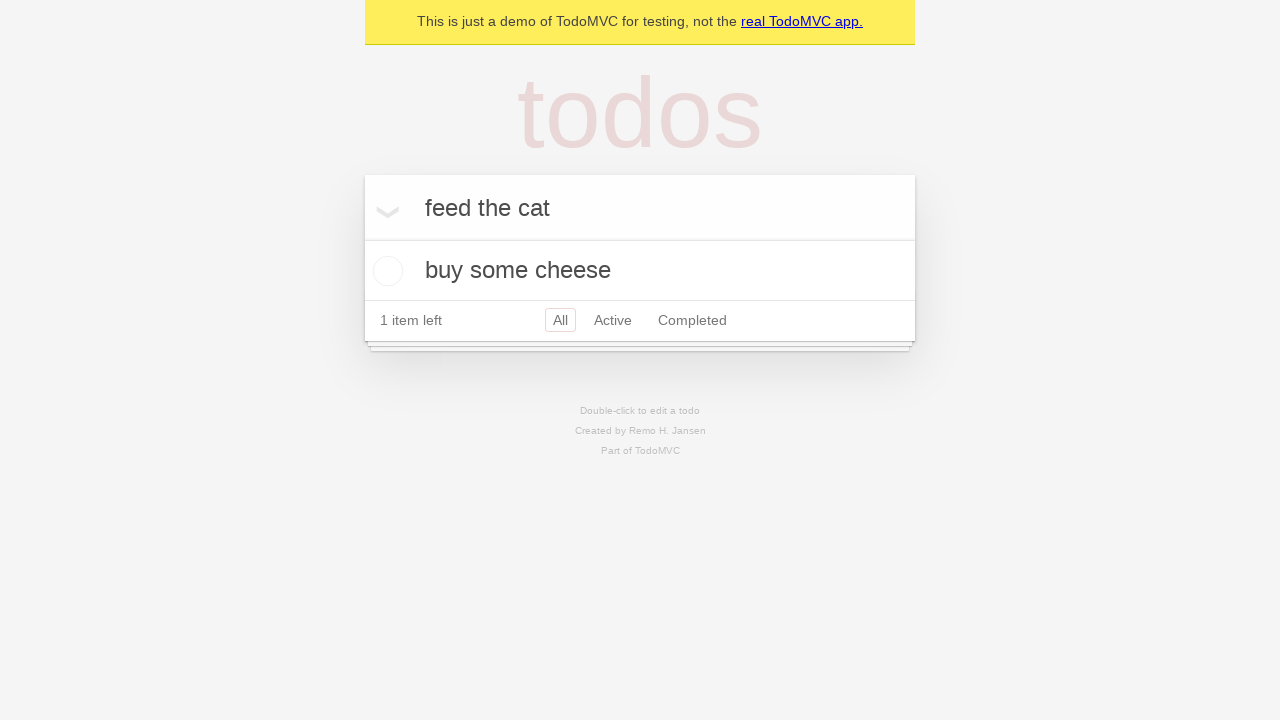

Pressed Enter to add second todo item on .new-todo
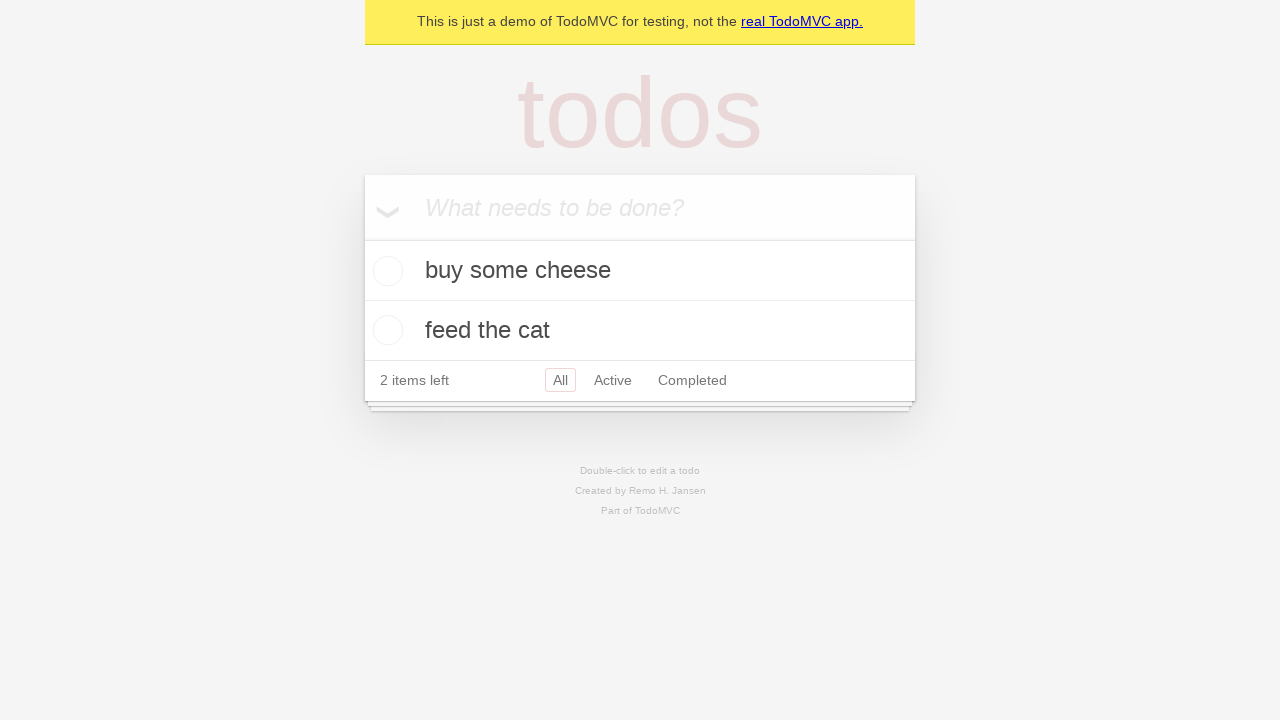

Filled third todo input with 'book a doctors appointment' on .new-todo
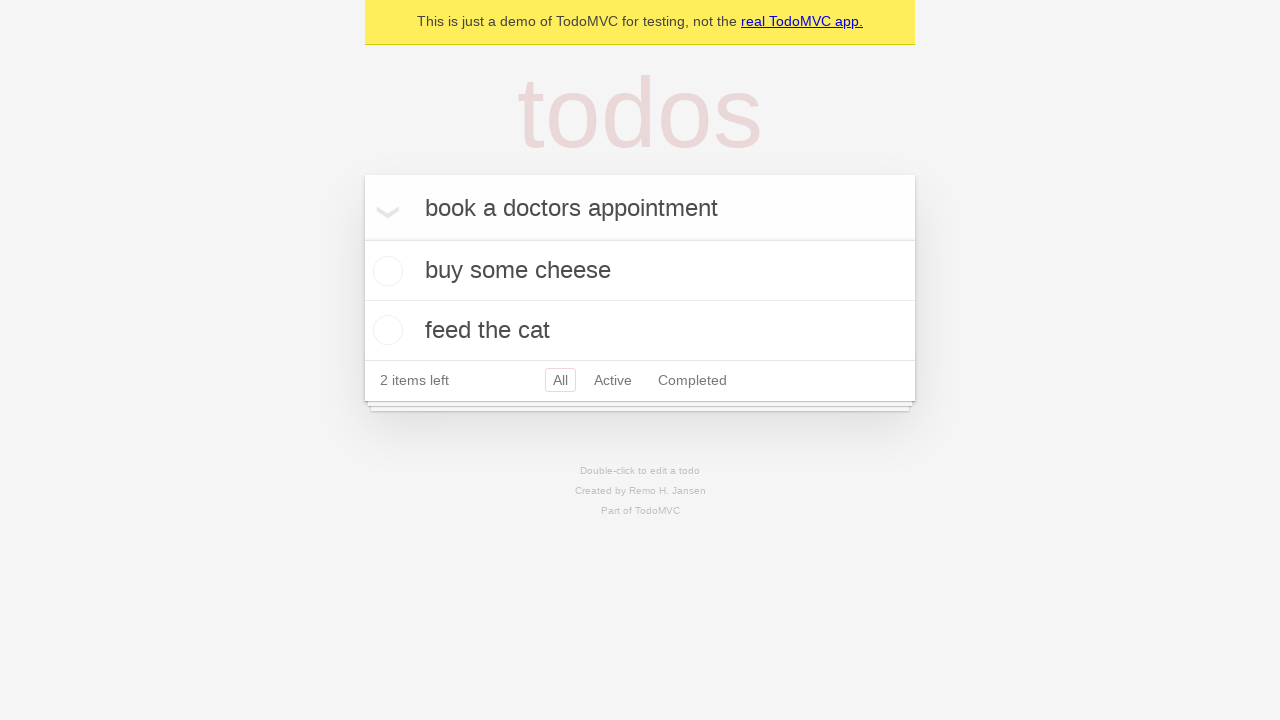

Pressed Enter to add third todo item on .new-todo
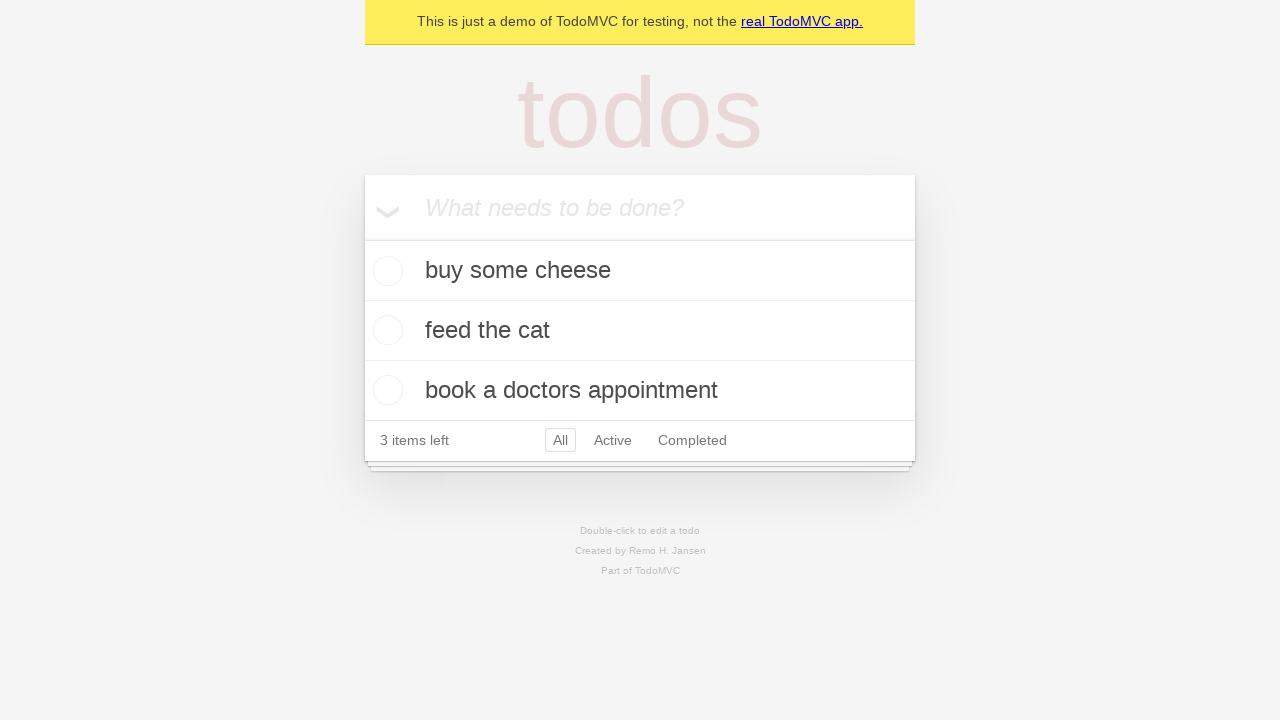

Located all todo list items
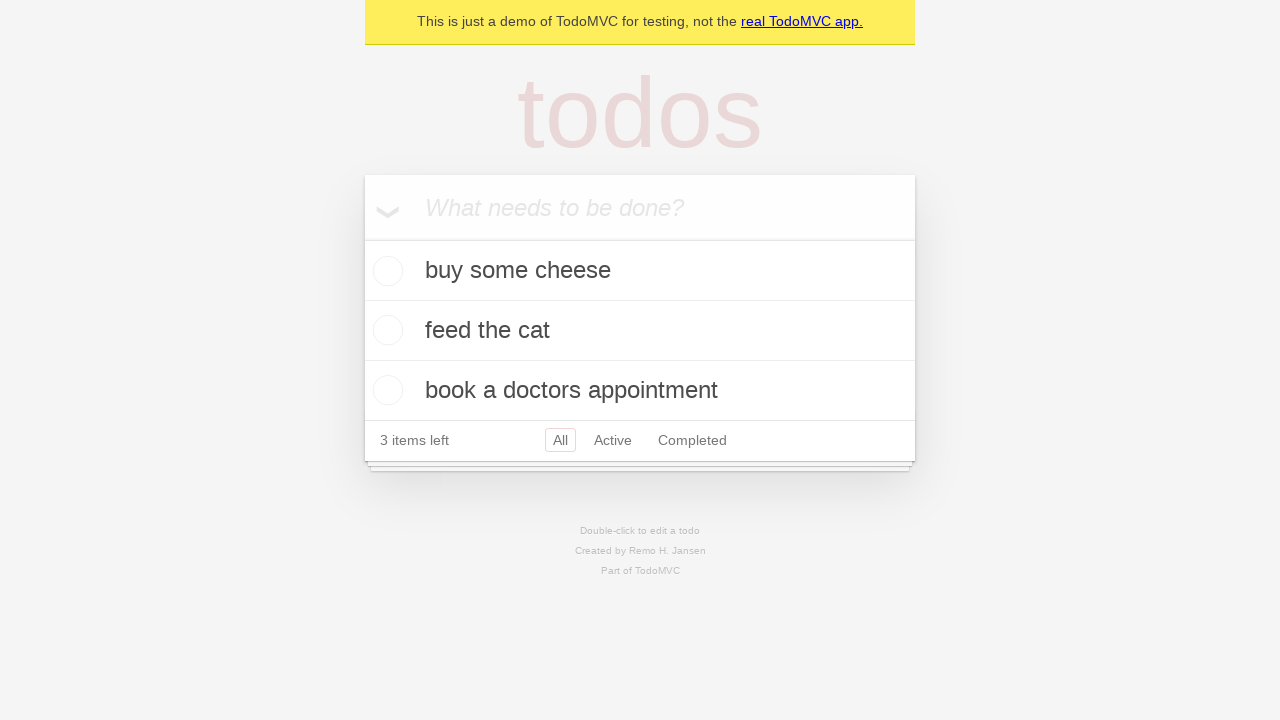

Checked the second todo item to mark it as completed at (385, 330) on .todo-list li >> nth=1 >> .toggle
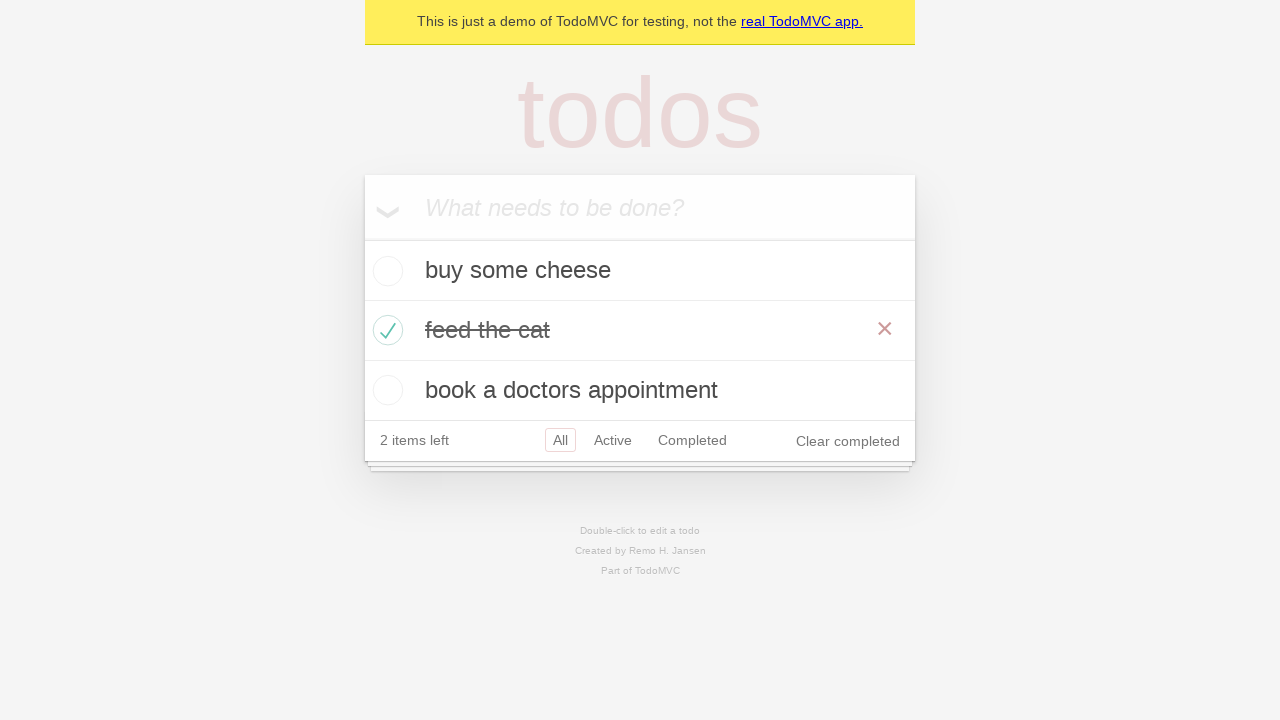

Clicked 'Clear completed' button to remove completed items at (848, 441) on .clear-completed
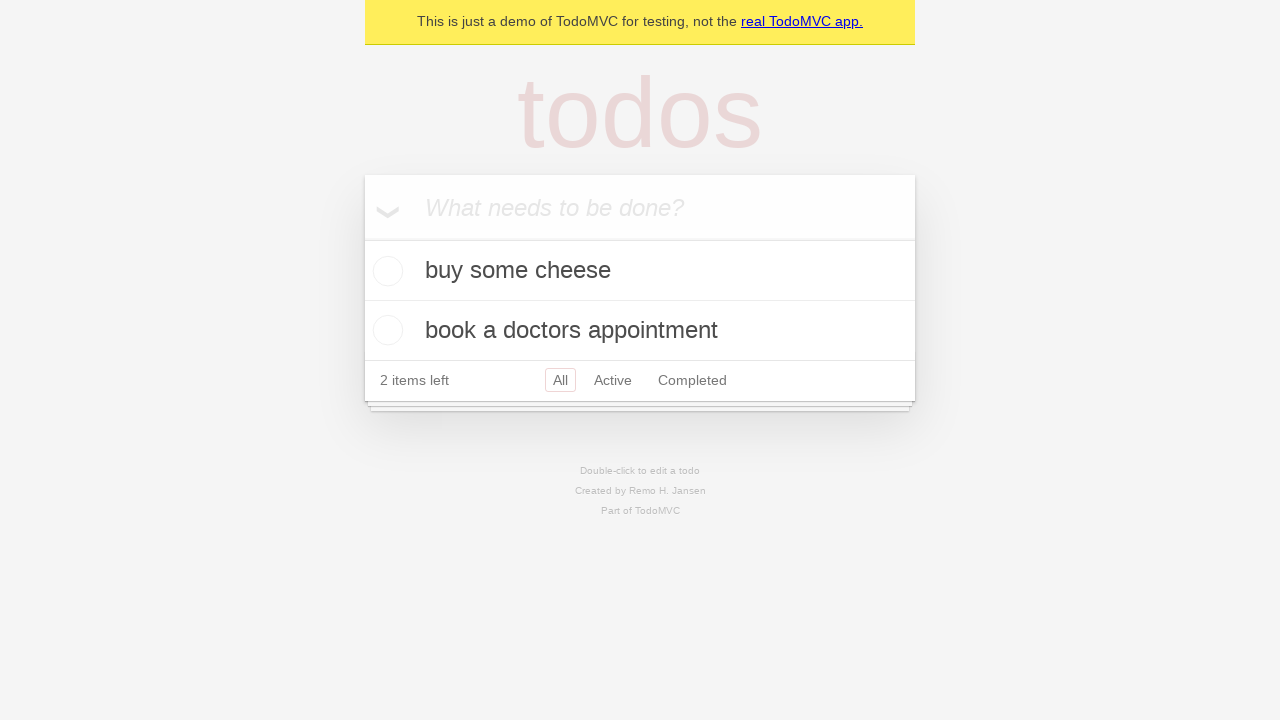

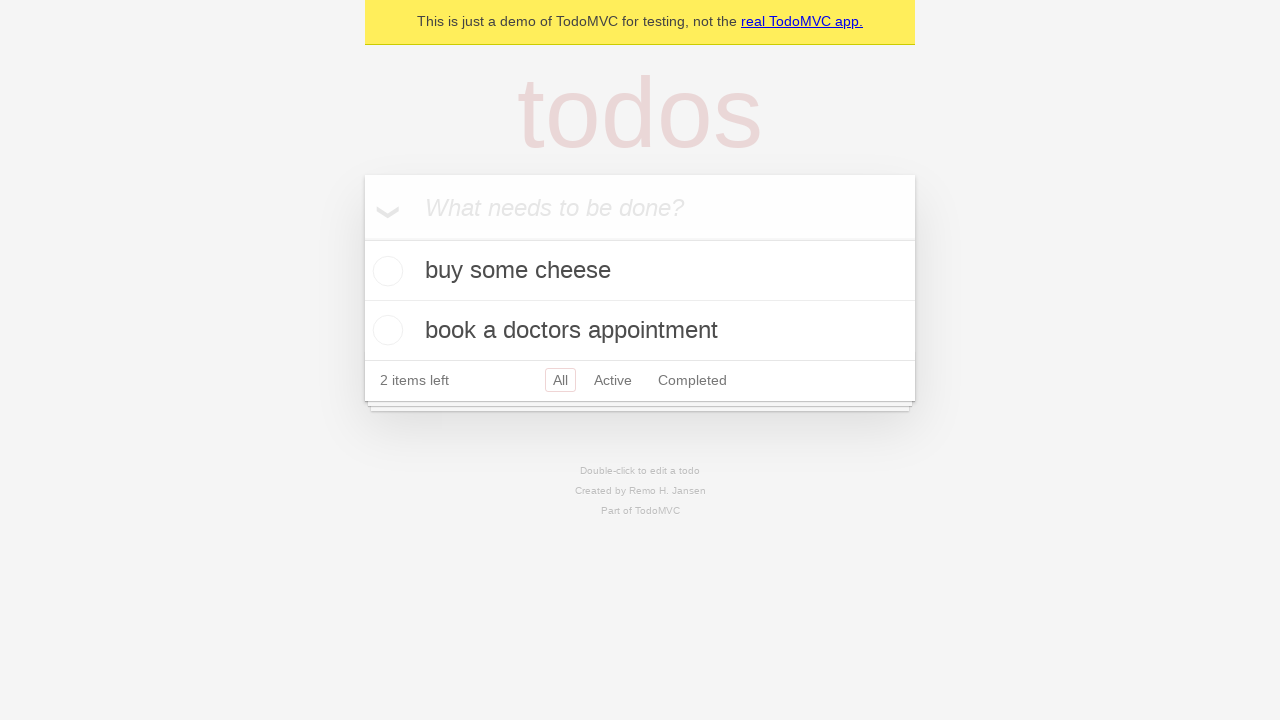